Tests a To-Do app by clicking on list items to mark them complete, adding a new todo item with text "LambdaTest", and verifying the heading is displayed.

Starting URL: https://stage-lambda-devops-use-only.lambdatestinternal.com/To-do-app/index.html

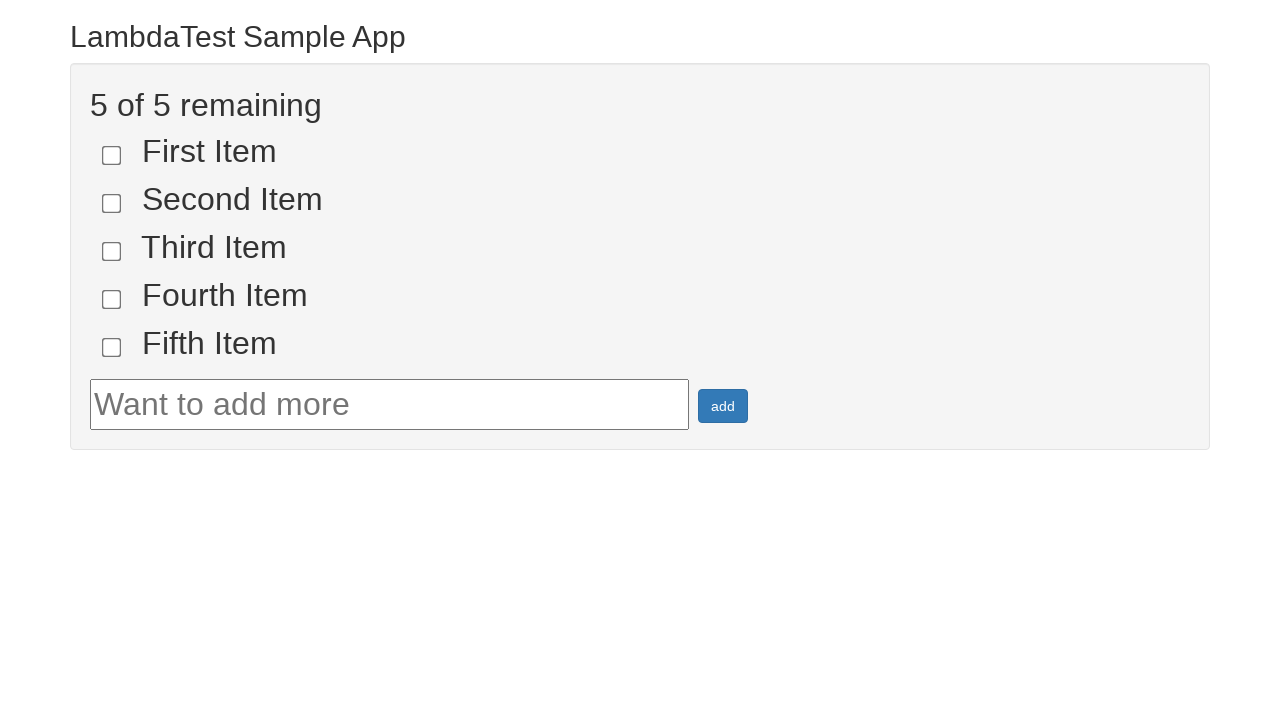

Set viewport size to 1920x1080
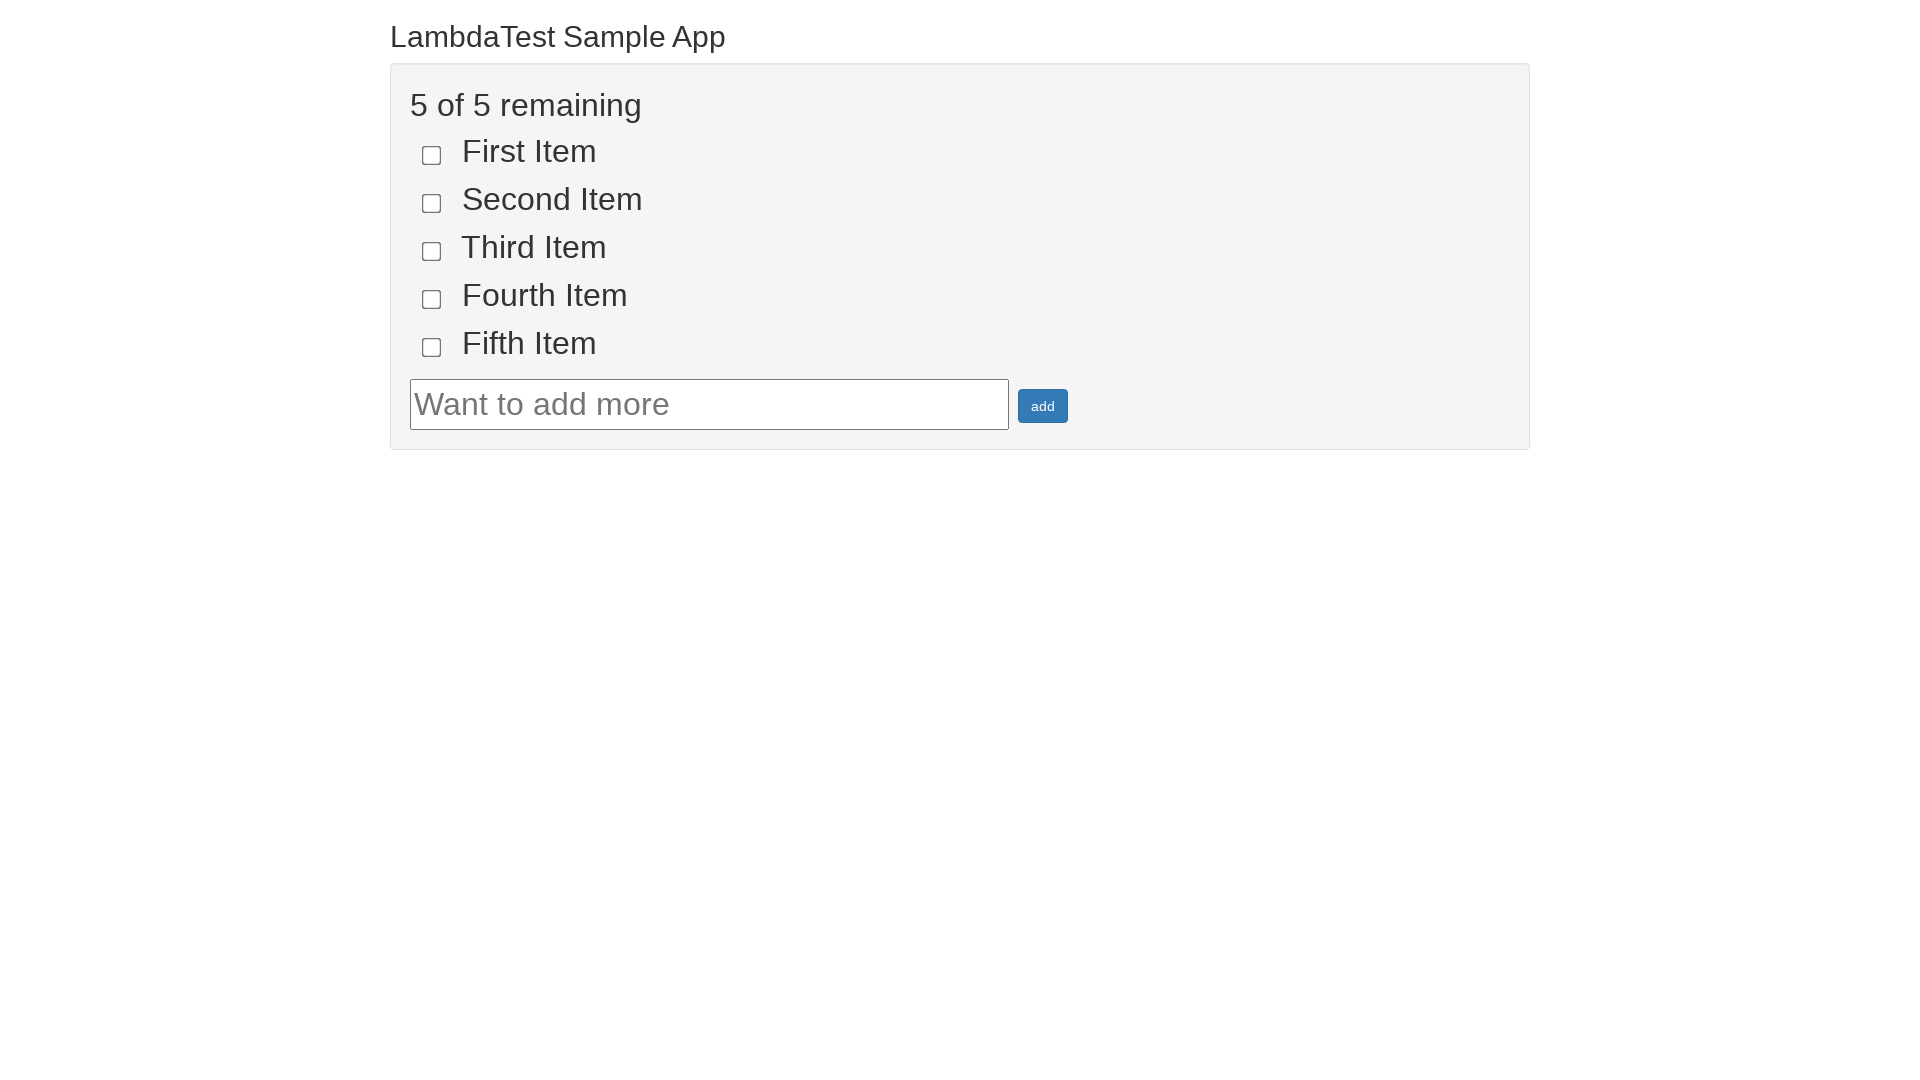

Clicked on first list item to mark it complete at (432, 155) on [name='li1']
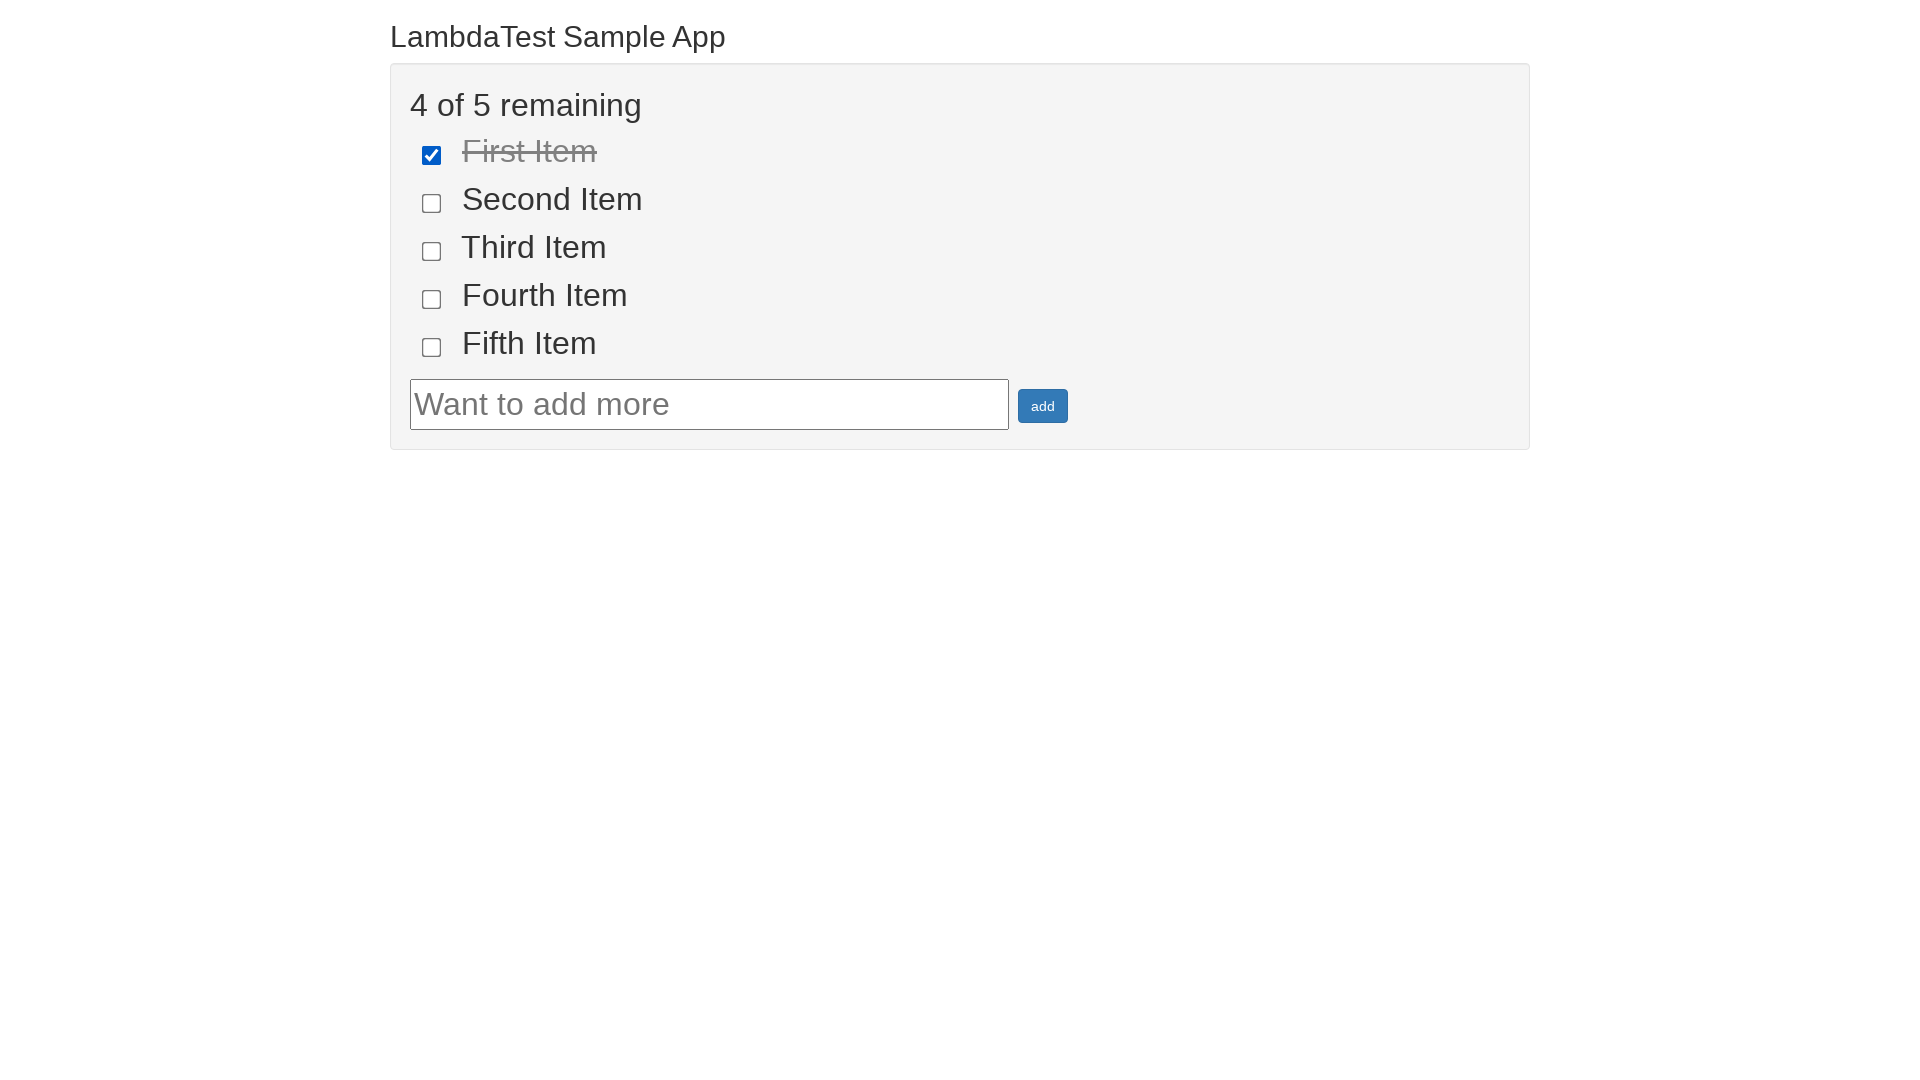

Clicked on second list item to mark it complete at (432, 203) on [name='li2']
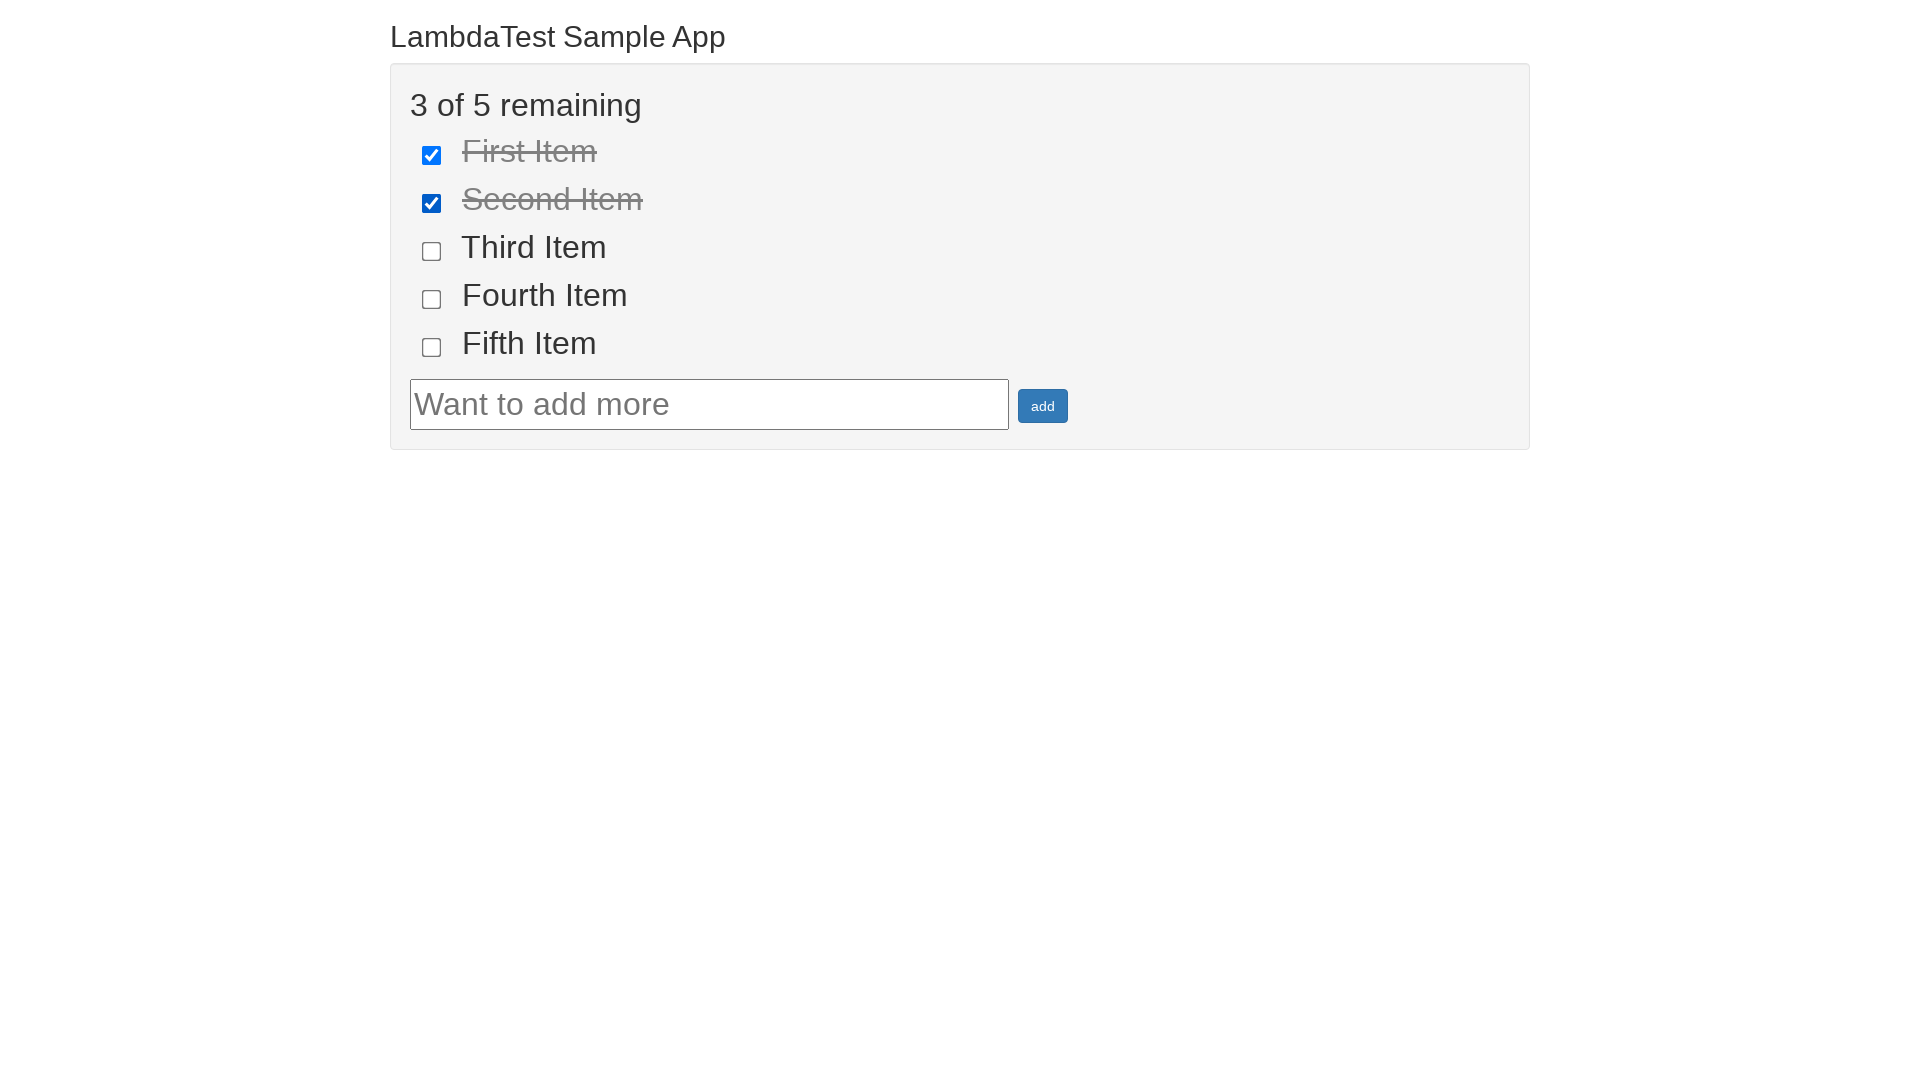

Filled text input with 'LambdaTest' on #sampletodotext
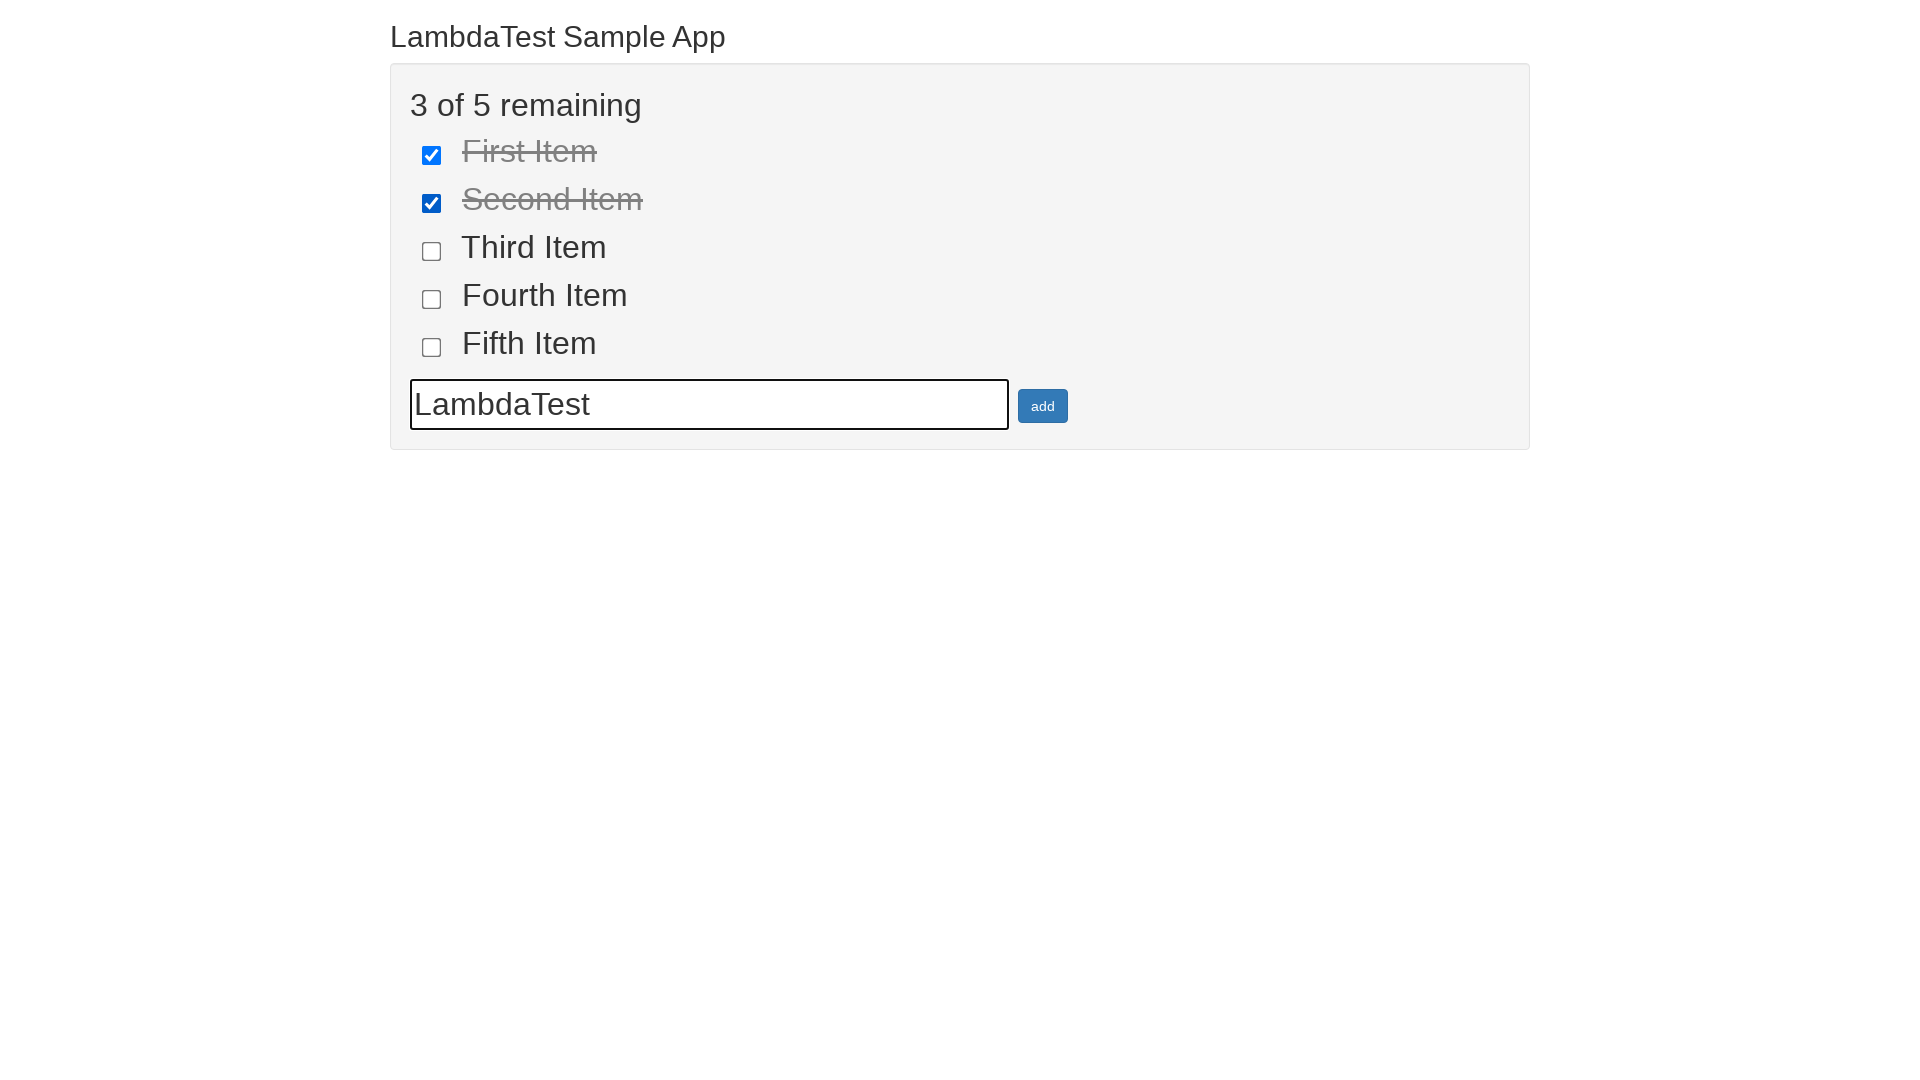

Clicked add button to create new todo item at (1043, 406) on #addbutton
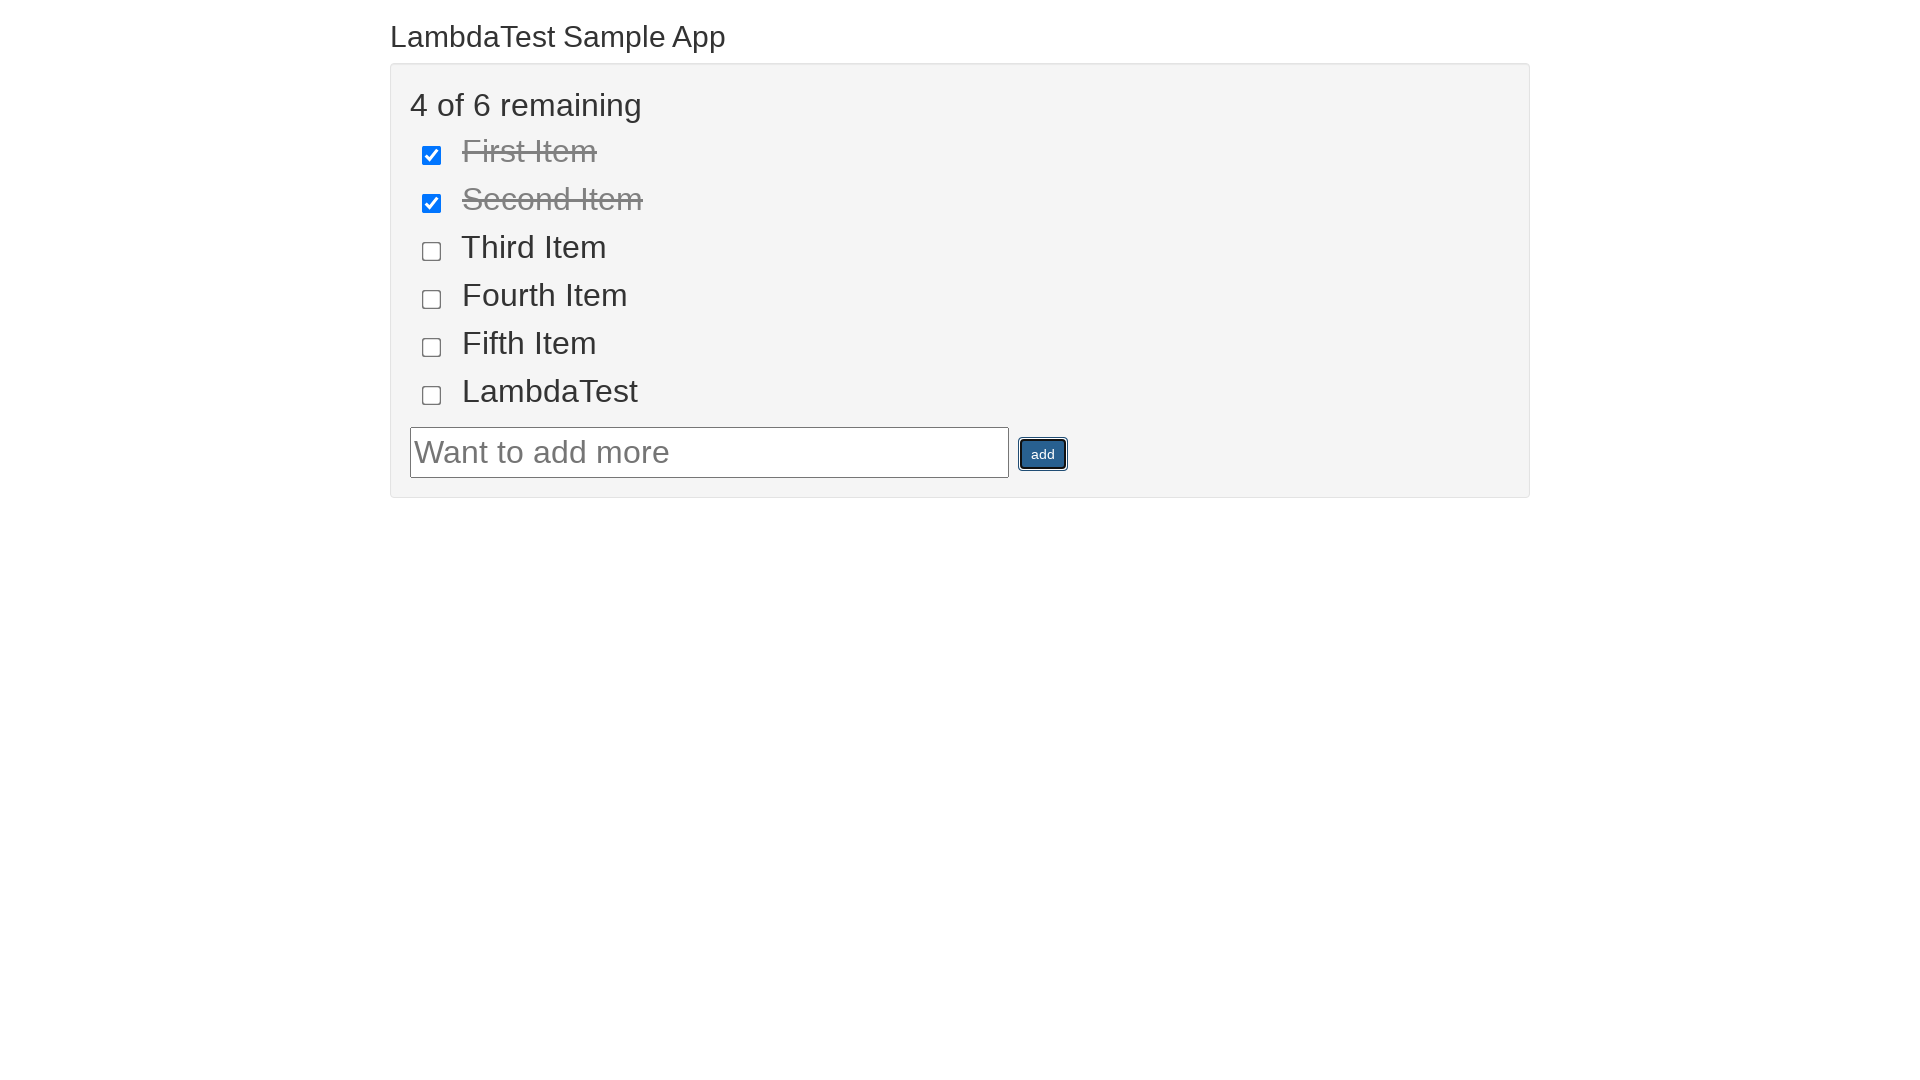

Clicked on the heading at (960, 36) on .container h2
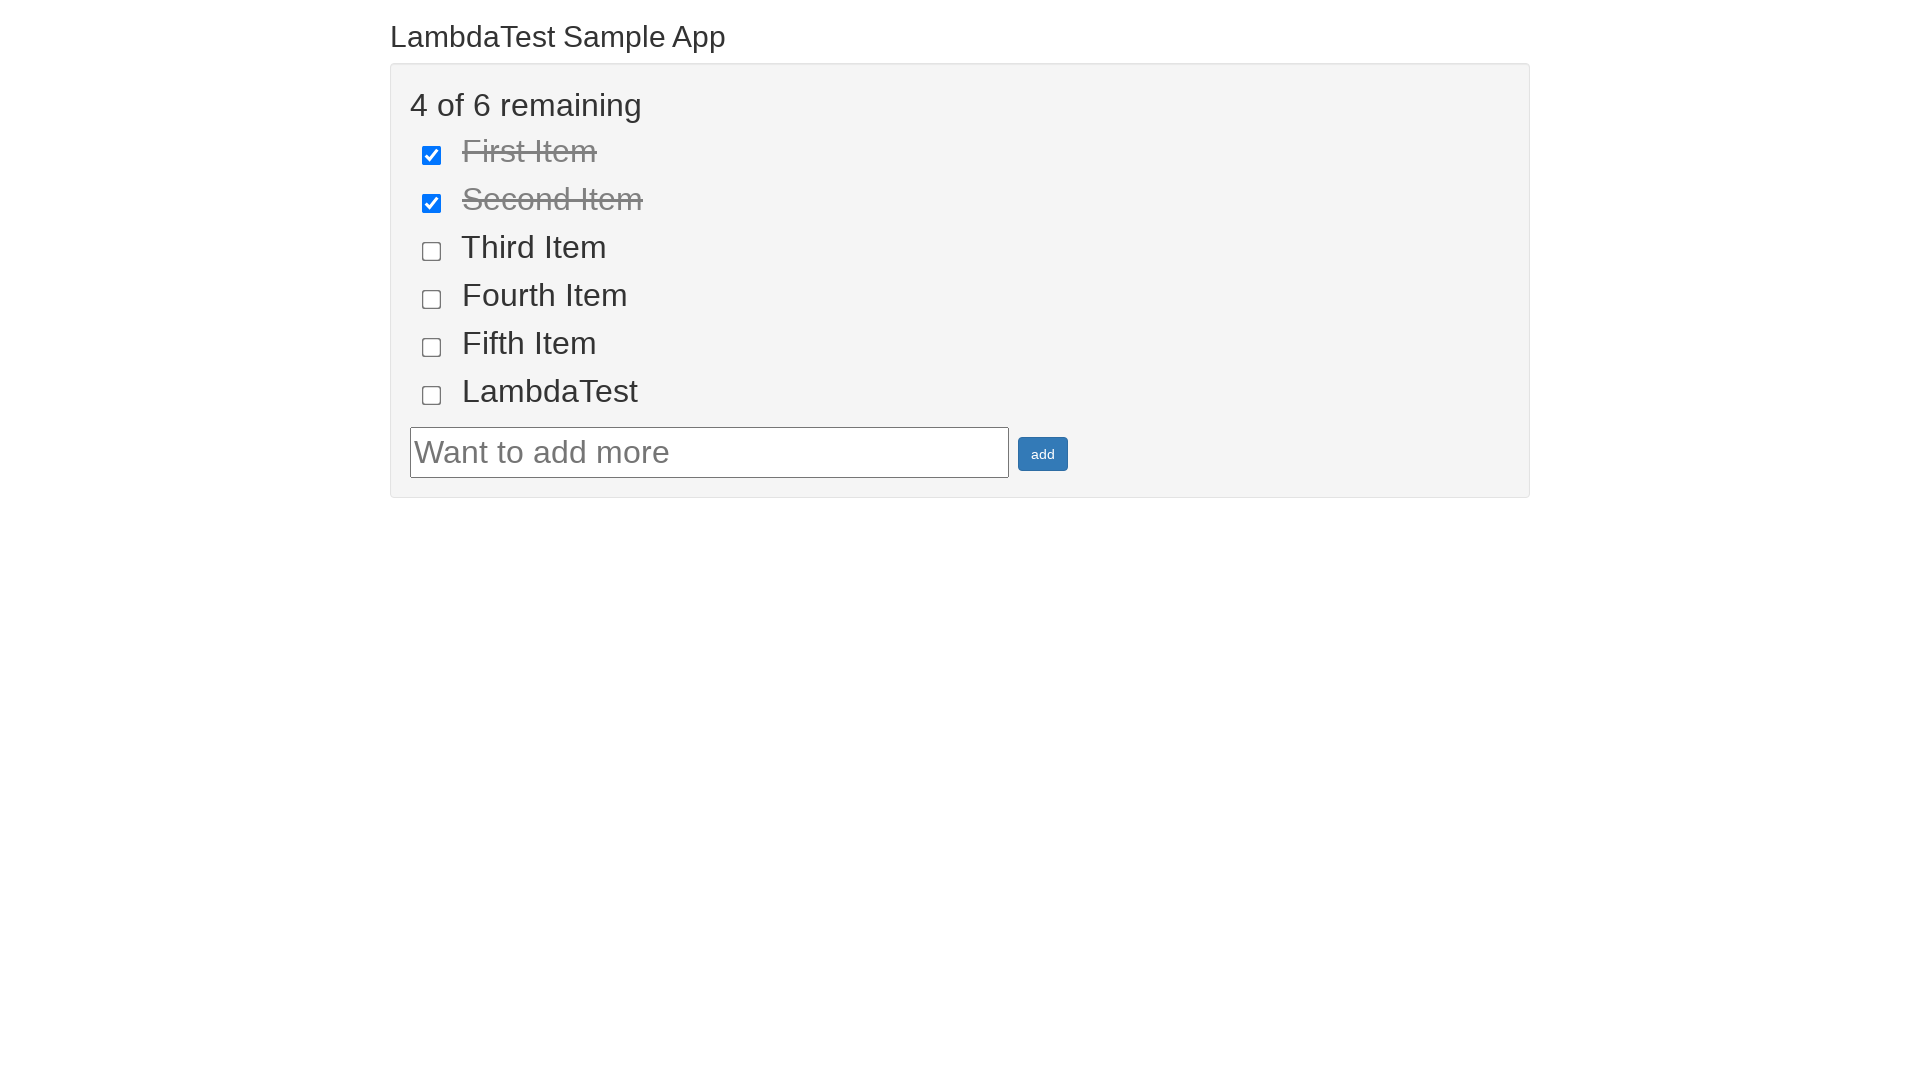

Clicked on the heading again to verify it is displayed at (960, 36) on .container h2
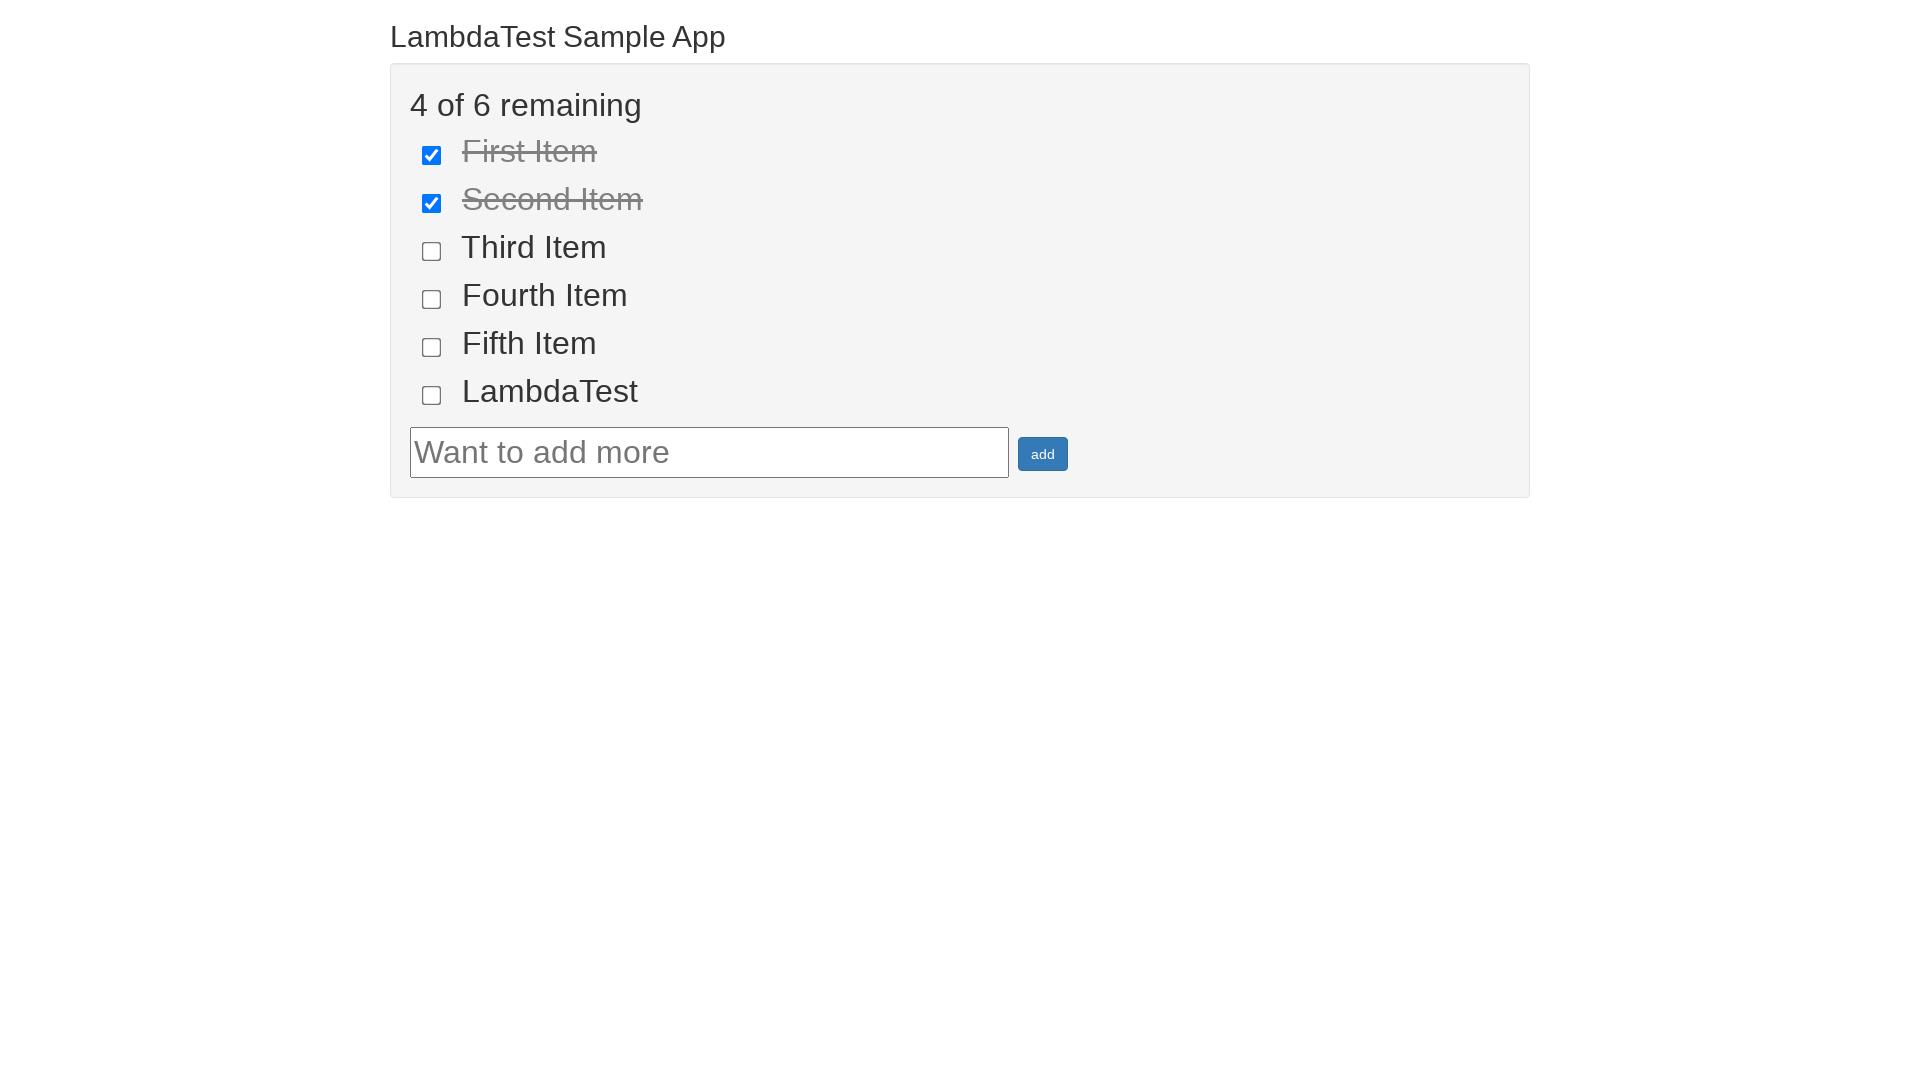

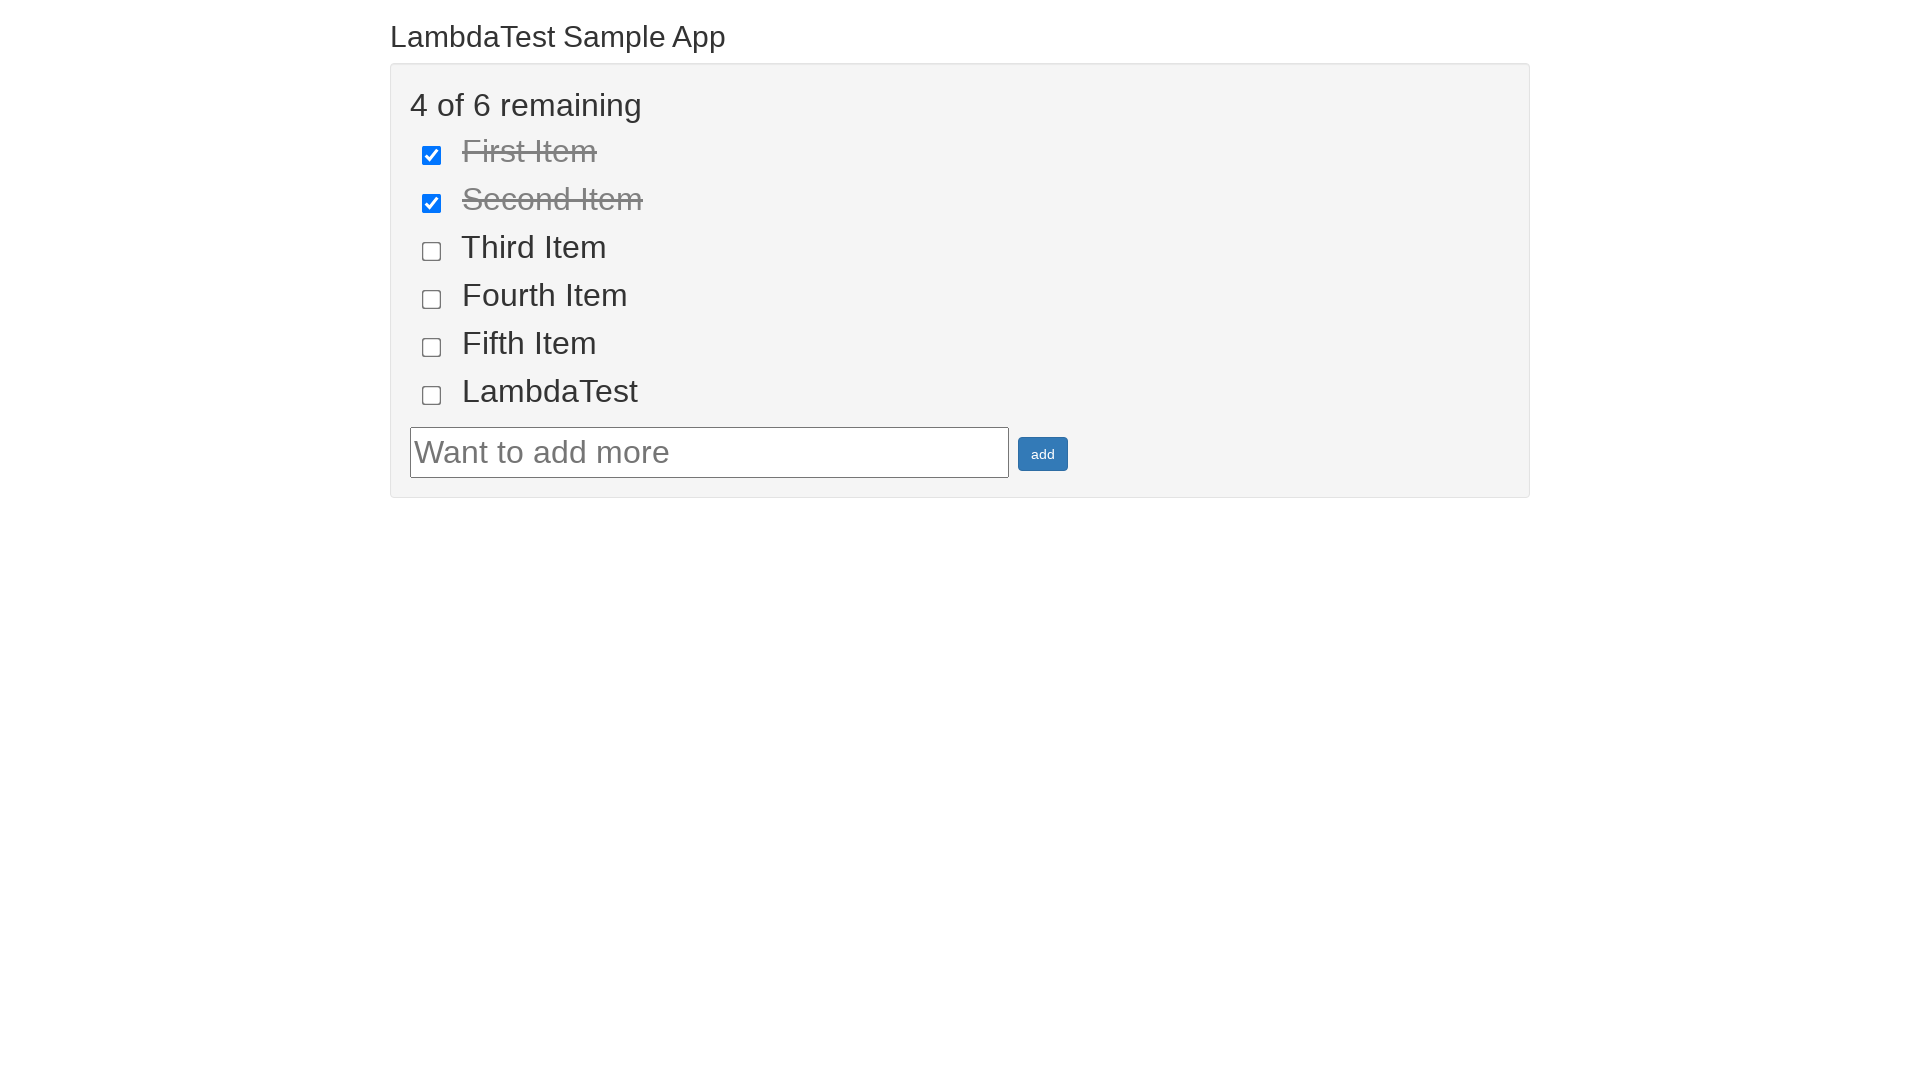